Navigates to Python.org homepage and performs a hover action over the downloads menu element

Starting URL: https://www.python.org/

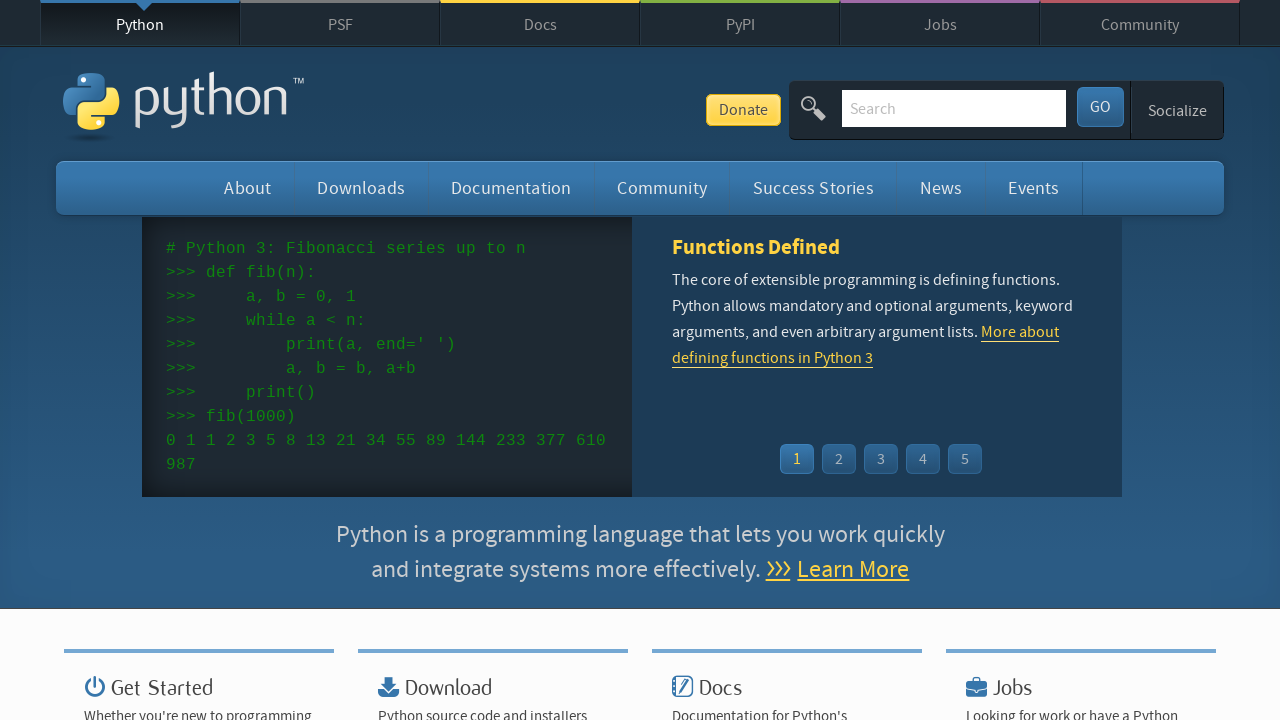

Navigated to Python.org homepage
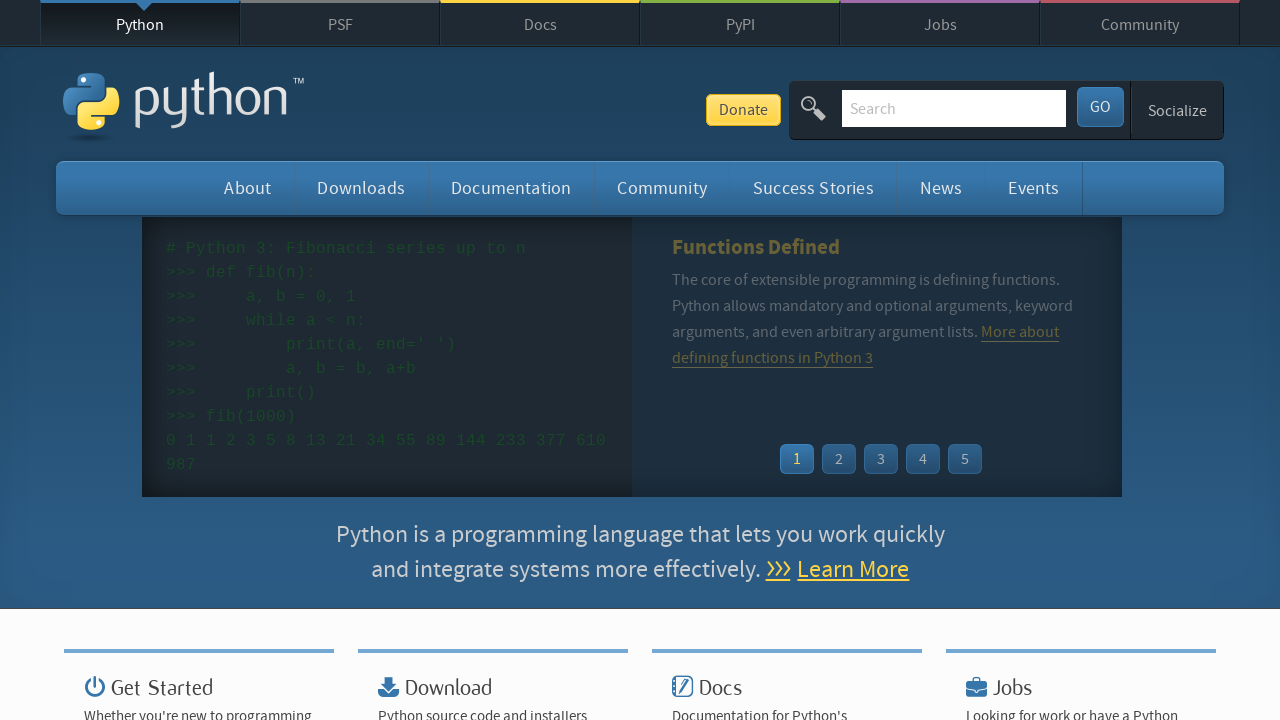

Hovered over downloads menu element at (361, 188) on #downloads
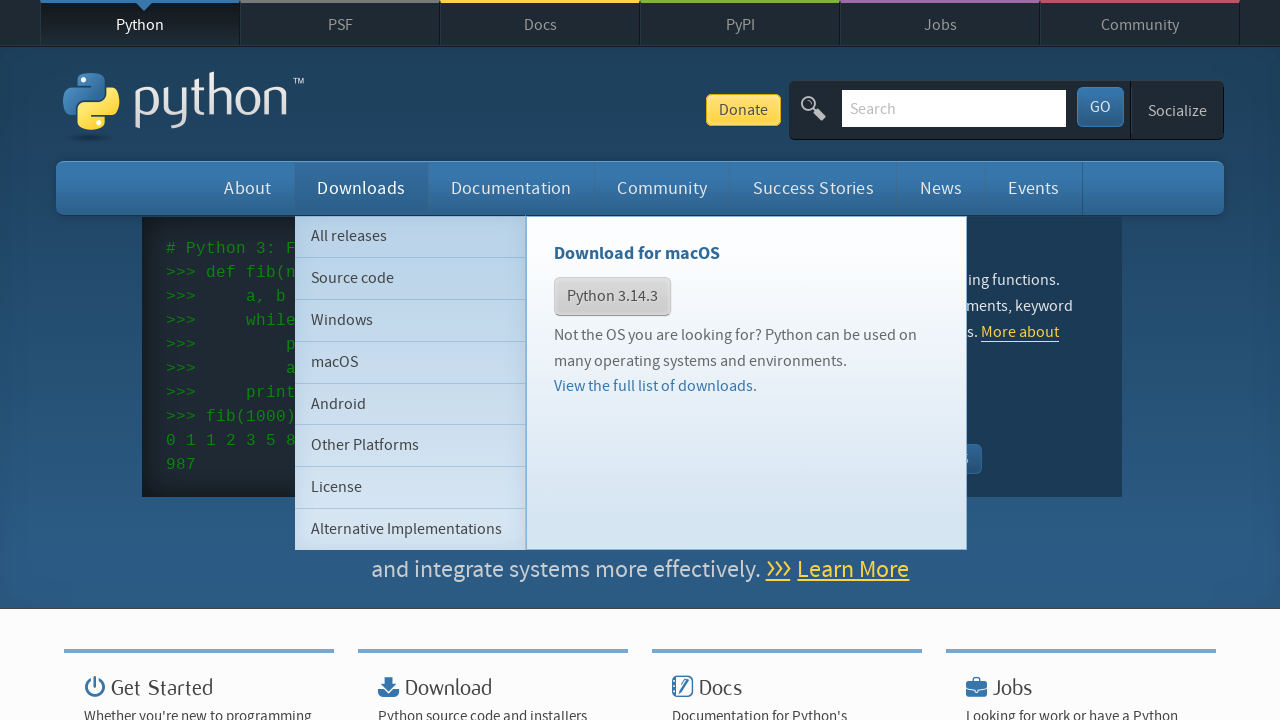

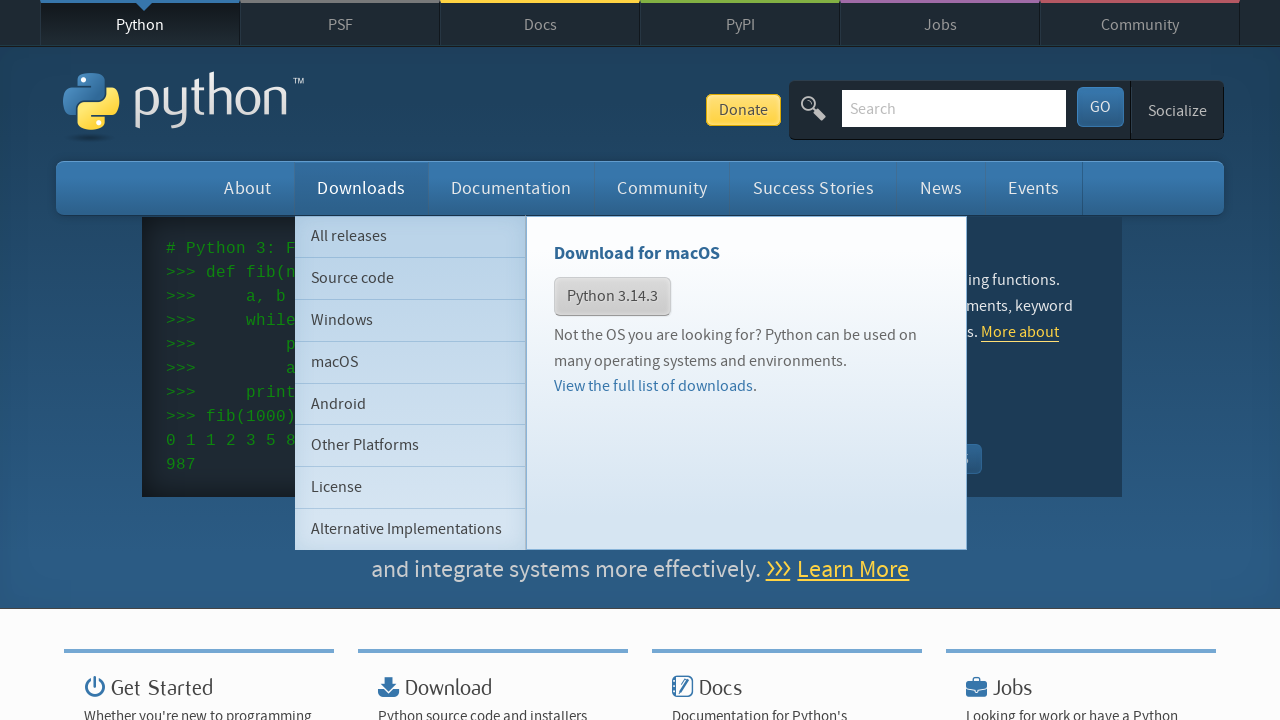